Tests drag and drop functionality by dragging items (Mobile Charger, Laptop Charger, Mobile Cover) to their corresponding accessory categories on a demo application.

Starting URL: https://demoapps.qspiders.com/ui/dragDrop/dragToCorrect?sublist=1

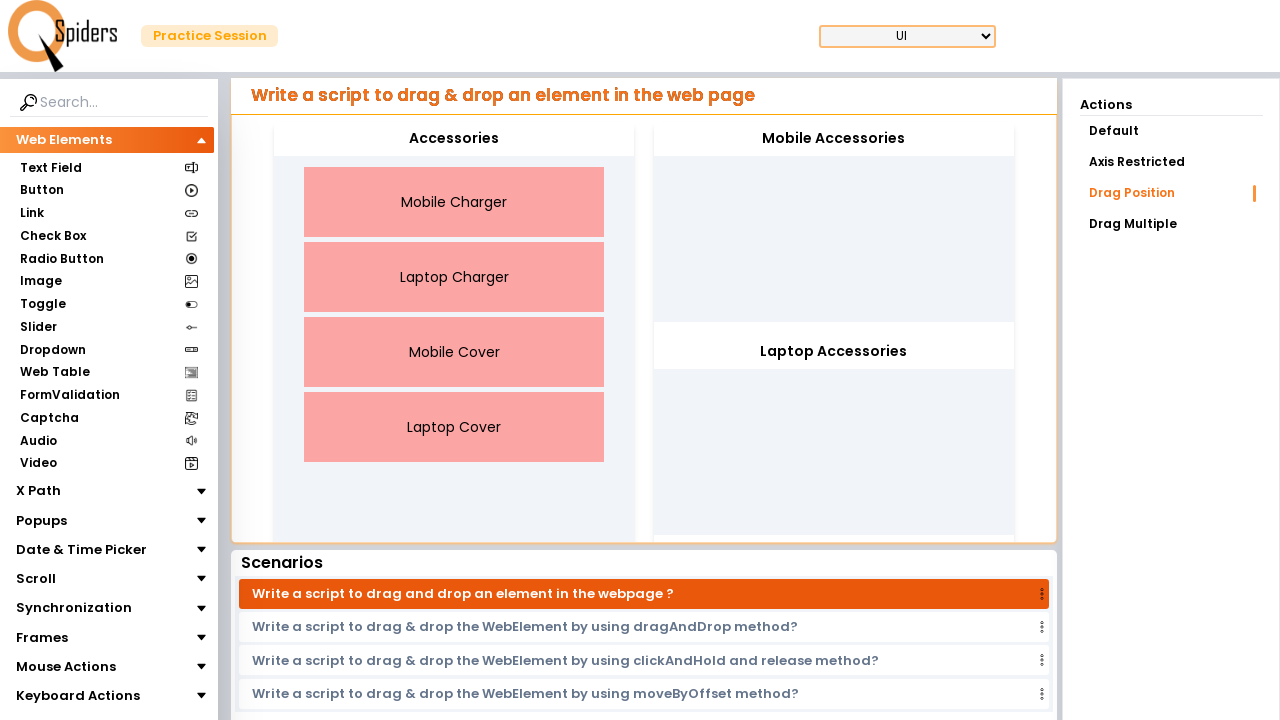

Waited for Mobile Charger element to load
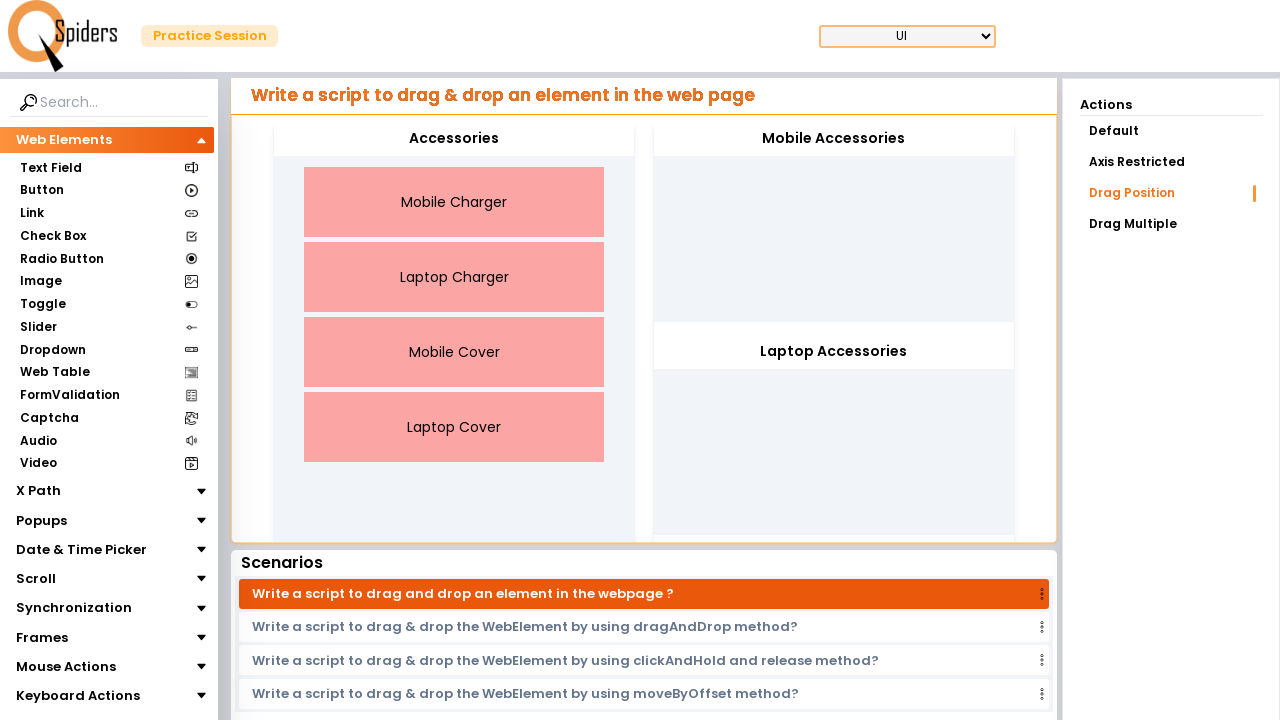

Located Mobile Charger element
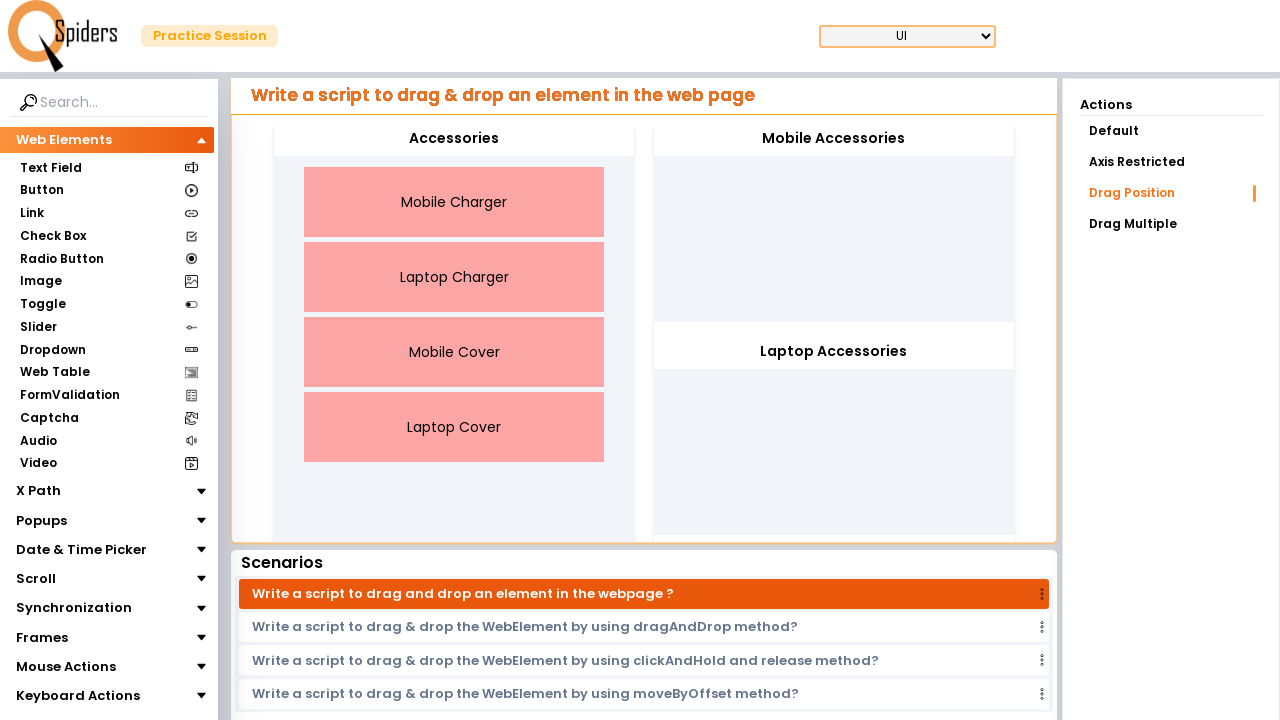

Located Mobile Accessories target
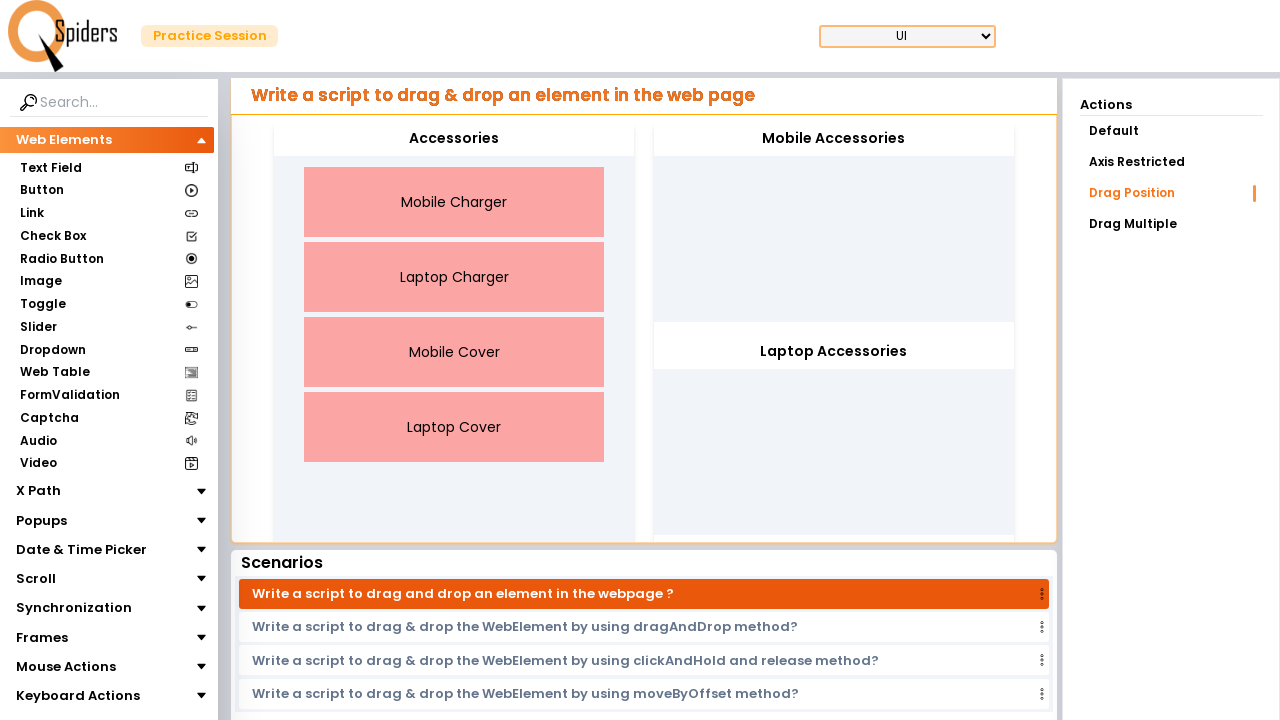

Dragged Mobile Charger to Mobile Accessories at (834, 139)
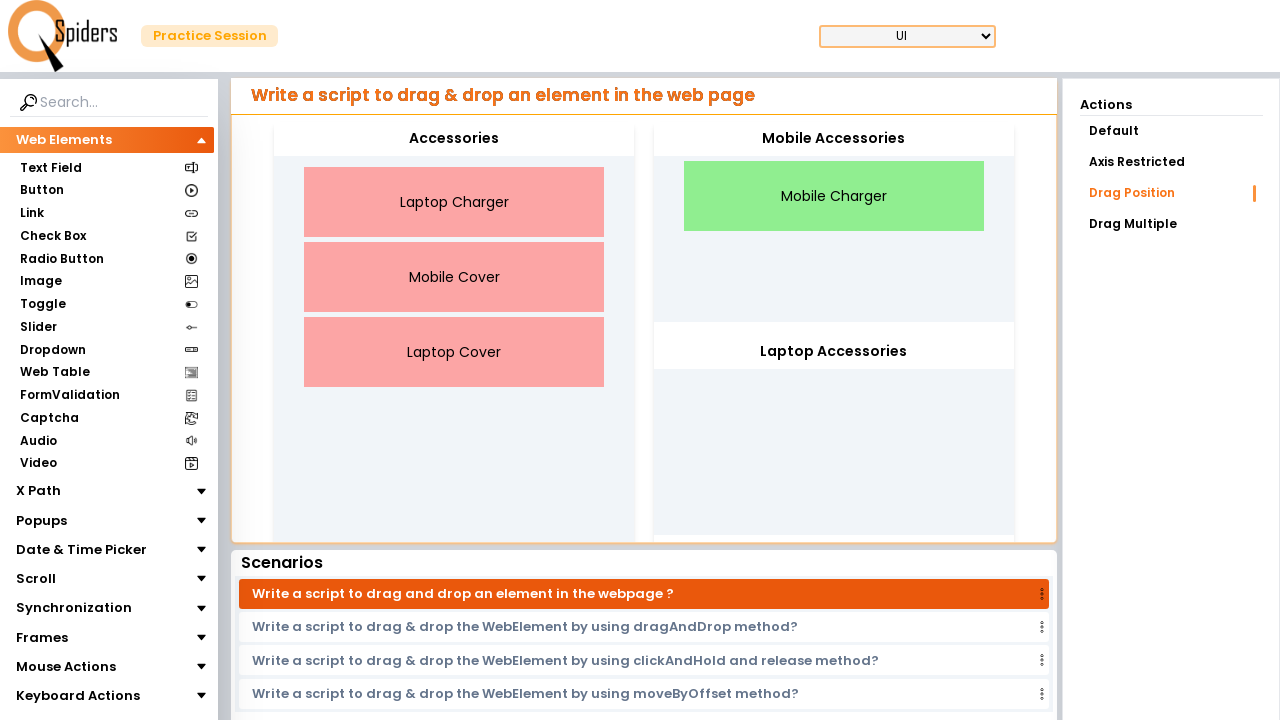

Located Laptop Charger element
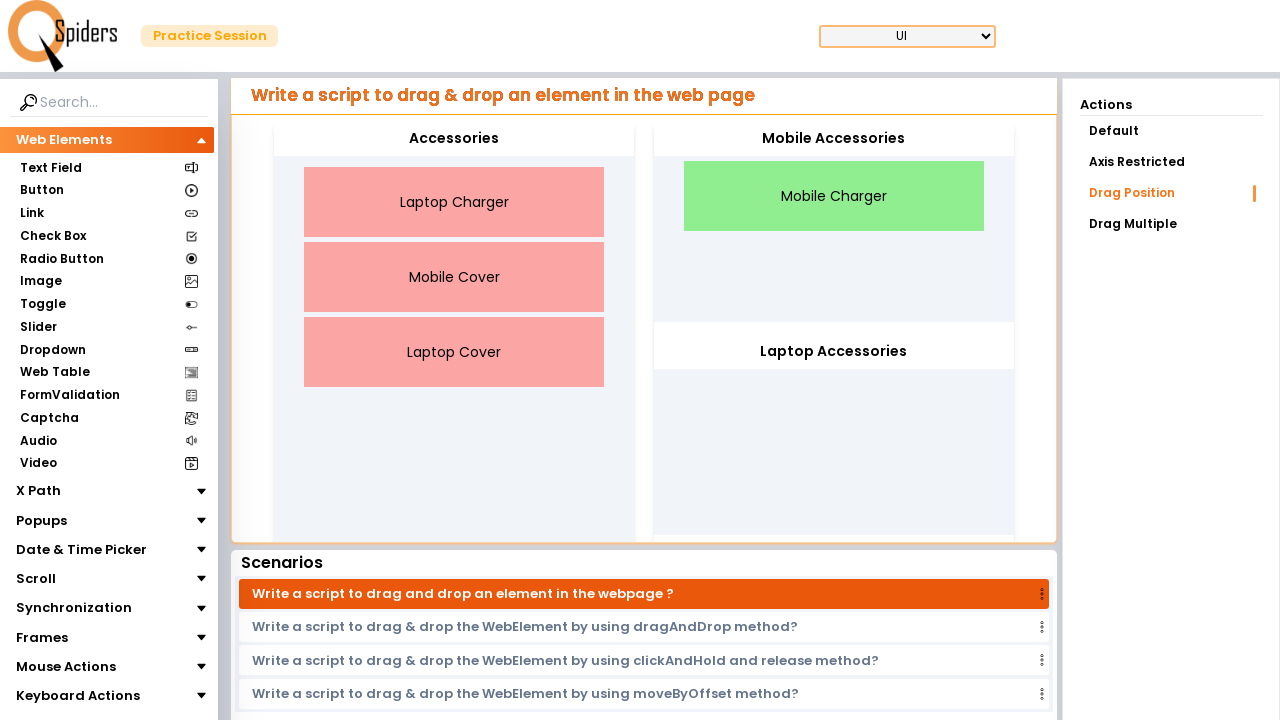

Located Laptop Accessories target
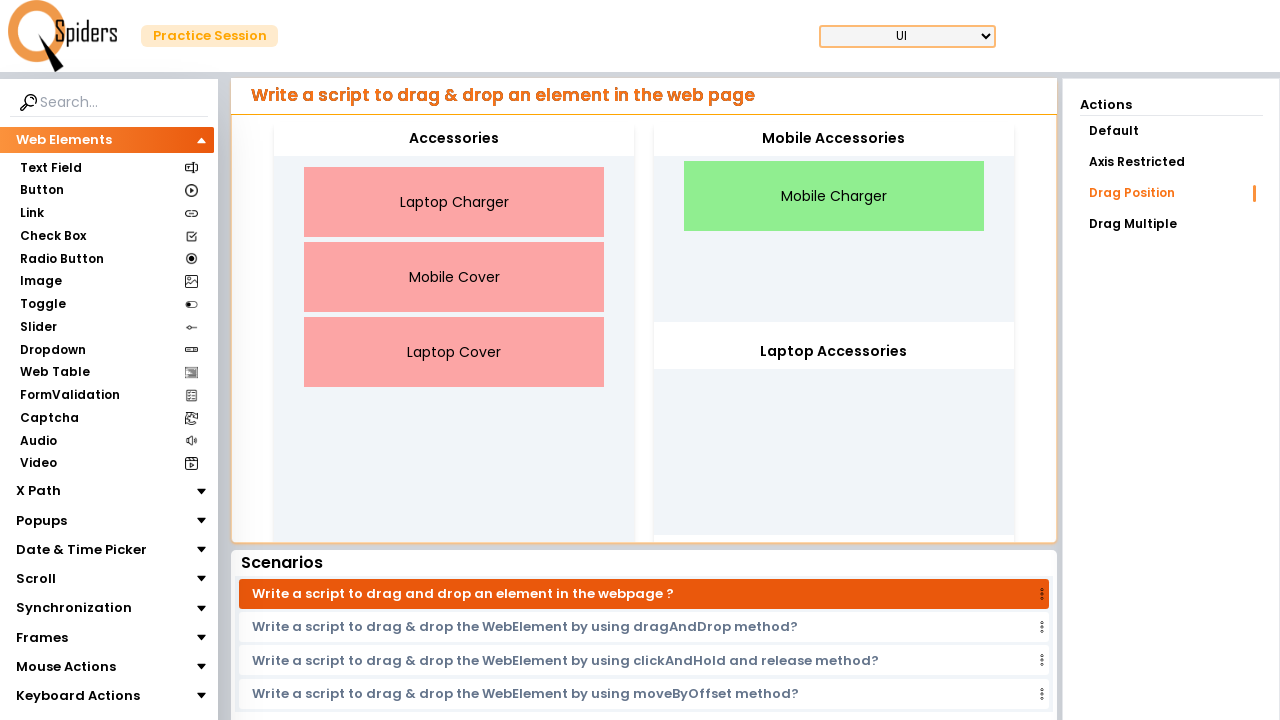

Dragged Laptop Charger to Laptop Accessories at (834, 352)
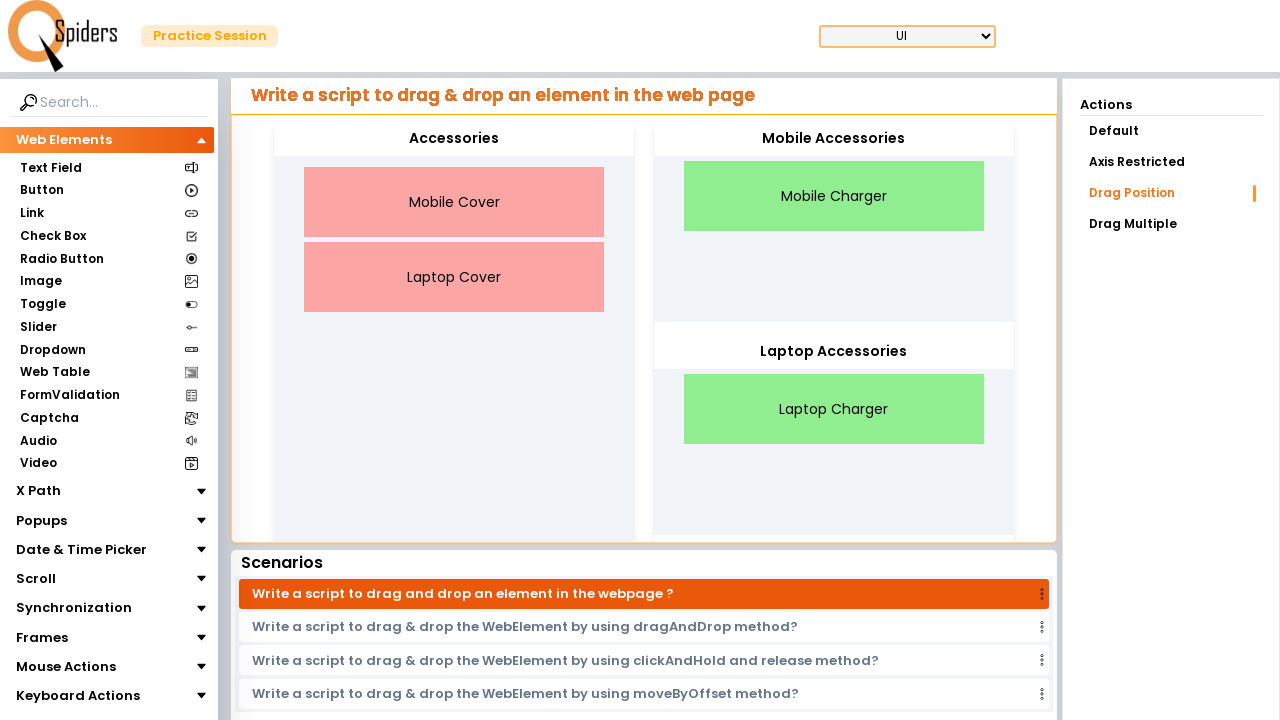

Located Mobile Cover element
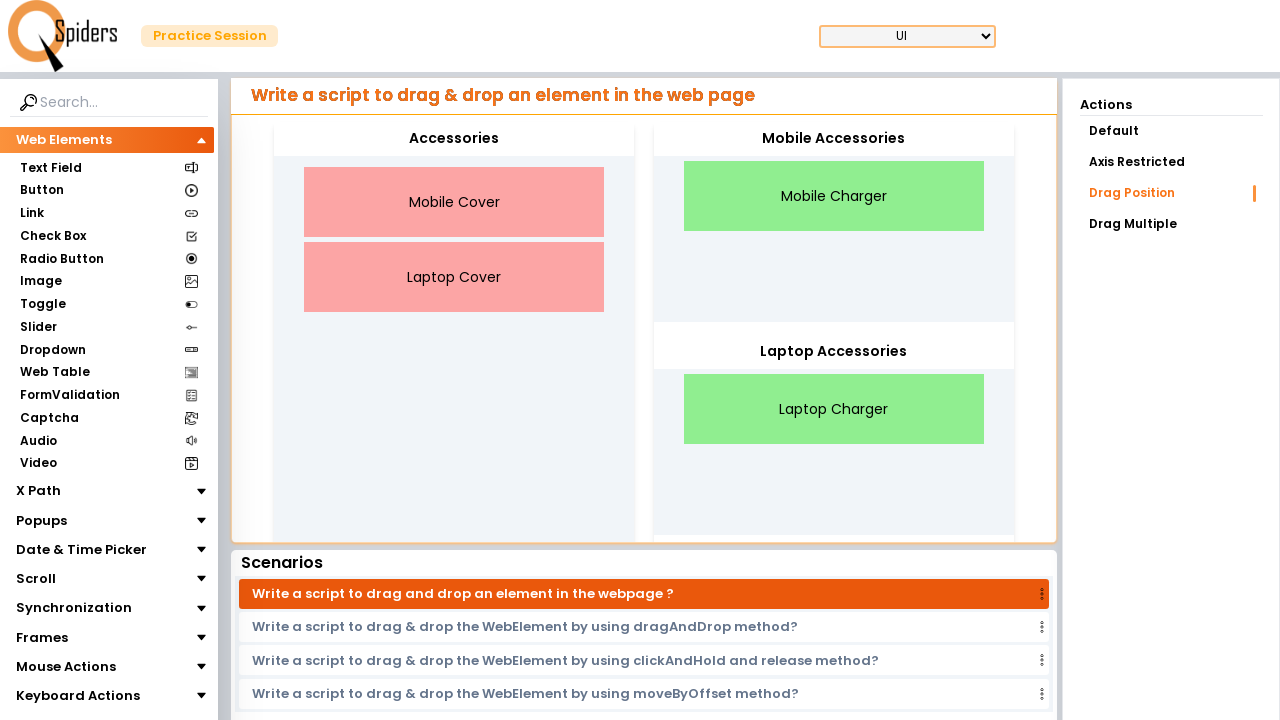

Located Mobile Accessories target for Mobile Cover
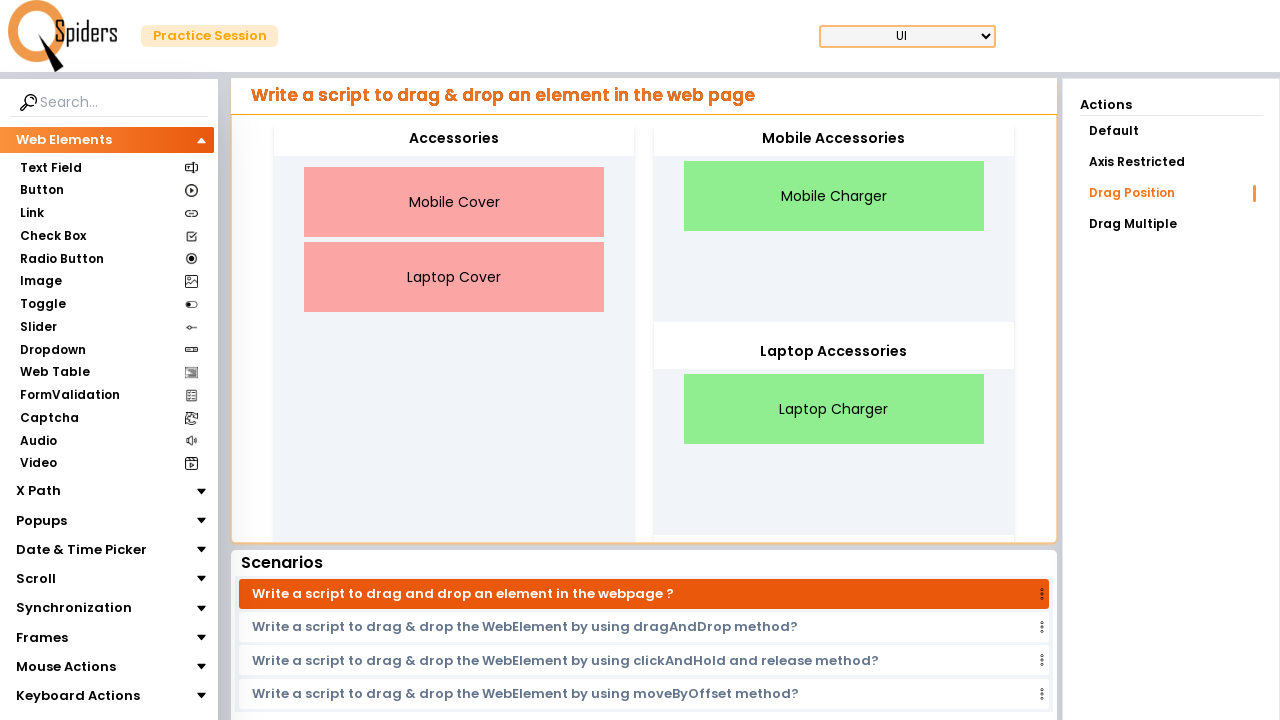

Dragged Mobile Cover to Mobile Accessories at (834, 139)
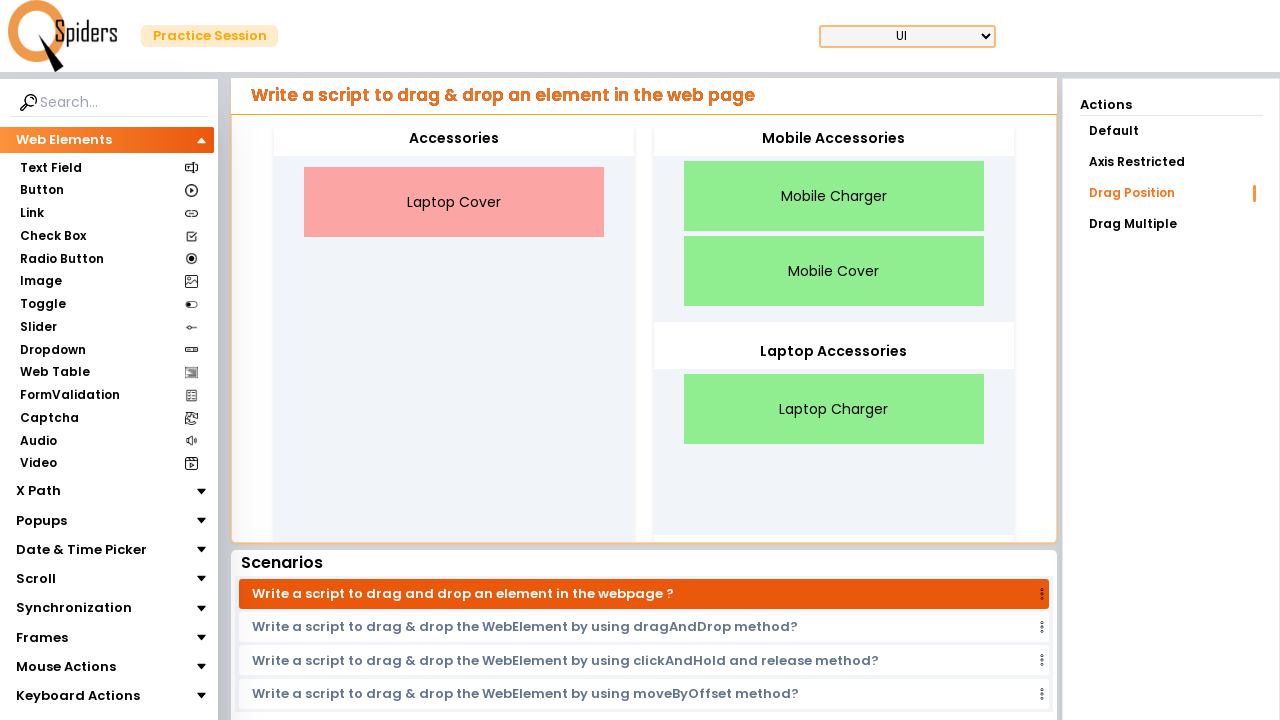

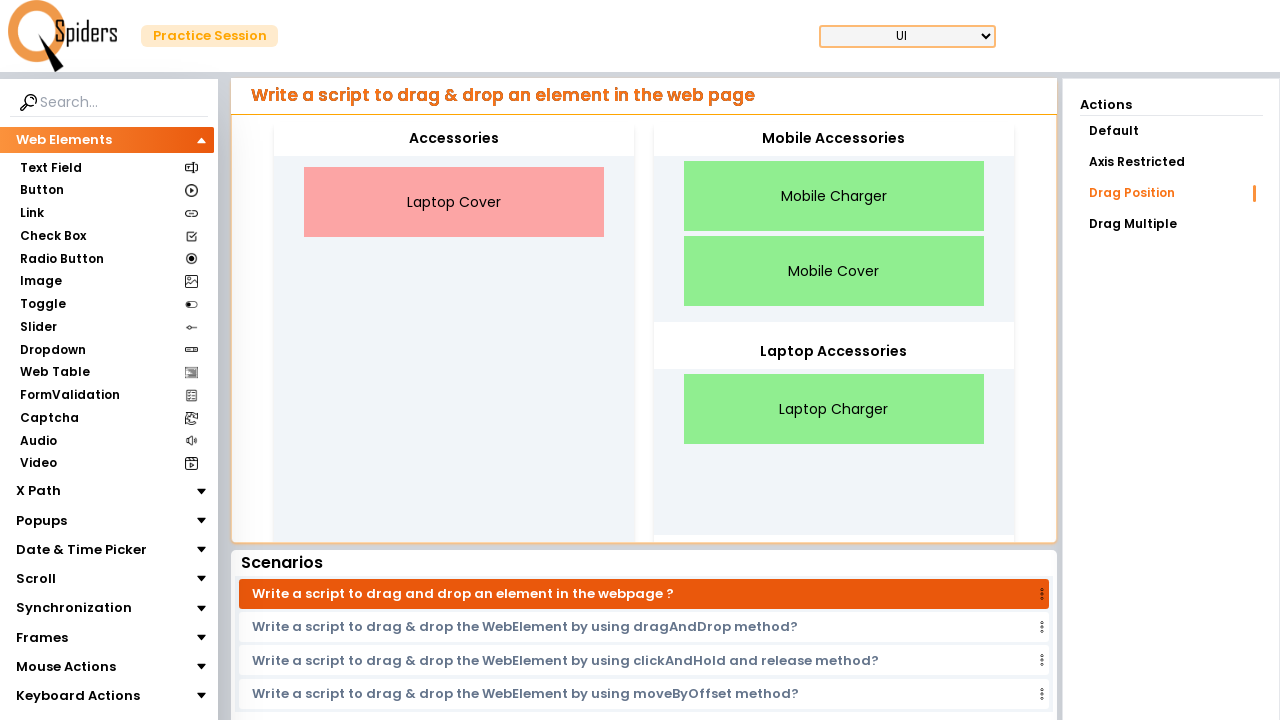